Navigates to Semantic UI dropdown documentation page and scrolls to a specific input element

Starting URL: http://semantic-ui.com/modules/dropdown.html

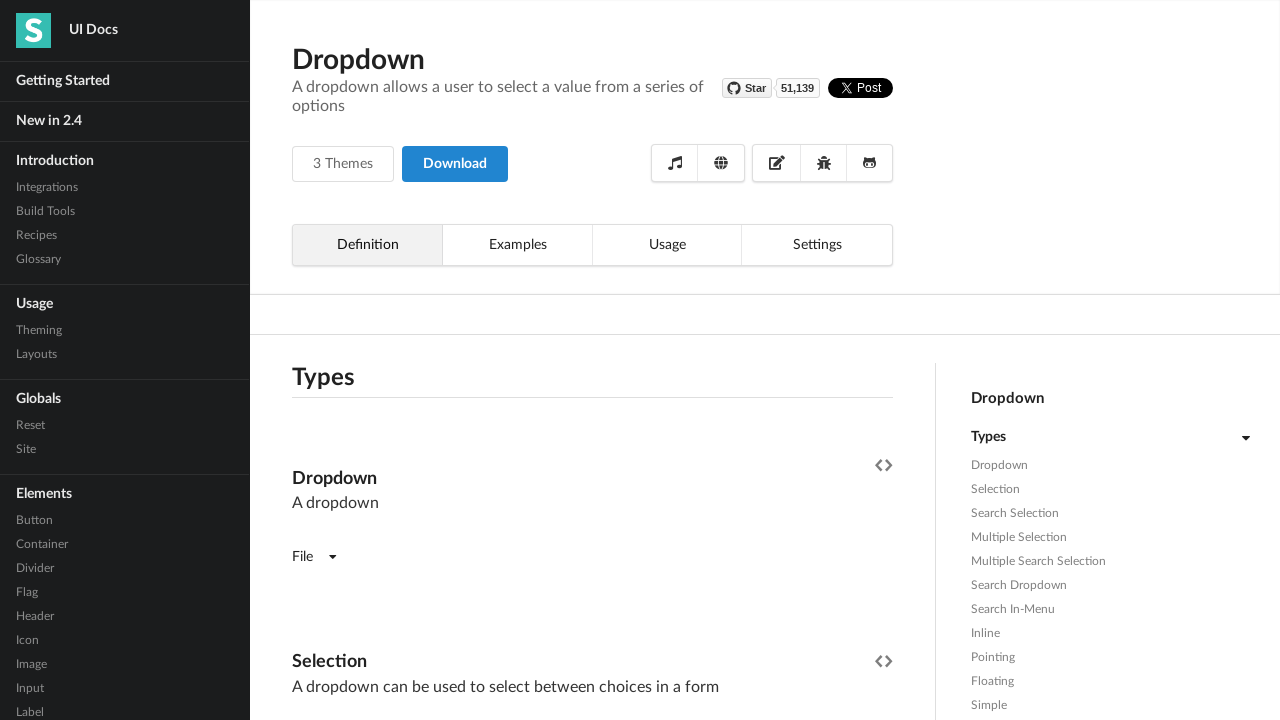

Waited 3 seconds for page to load
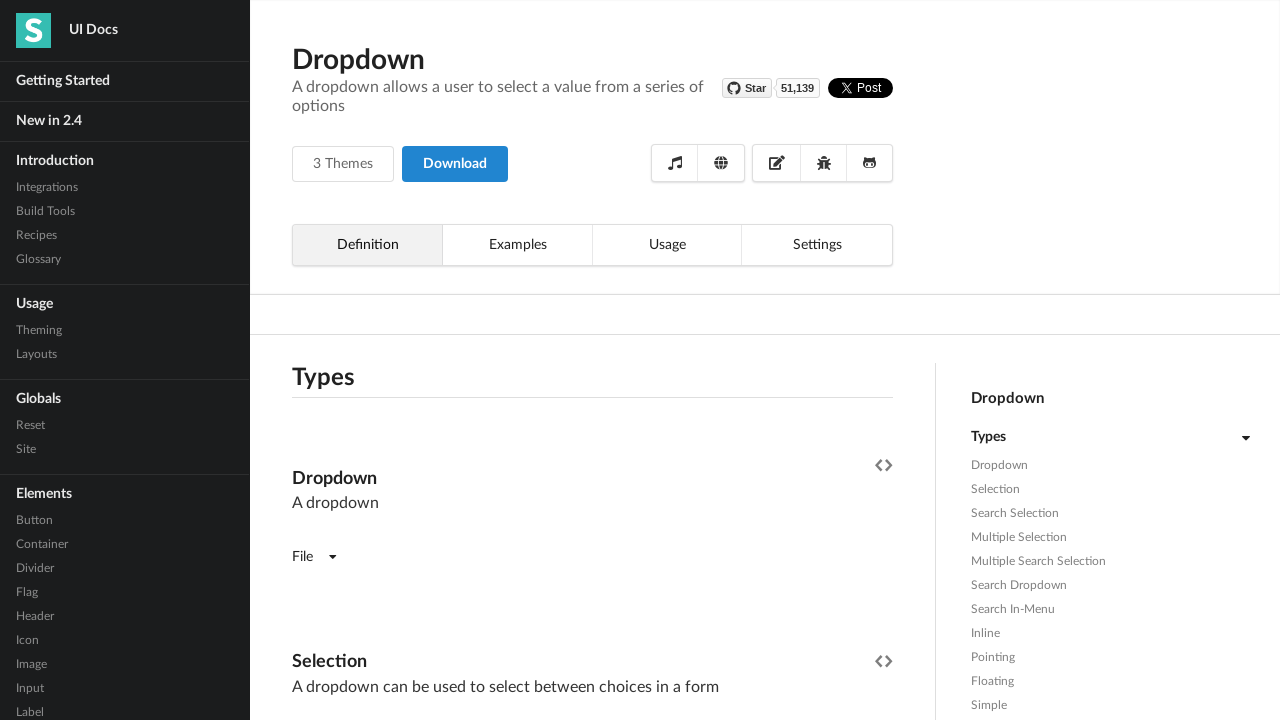

Located target input element via XPath
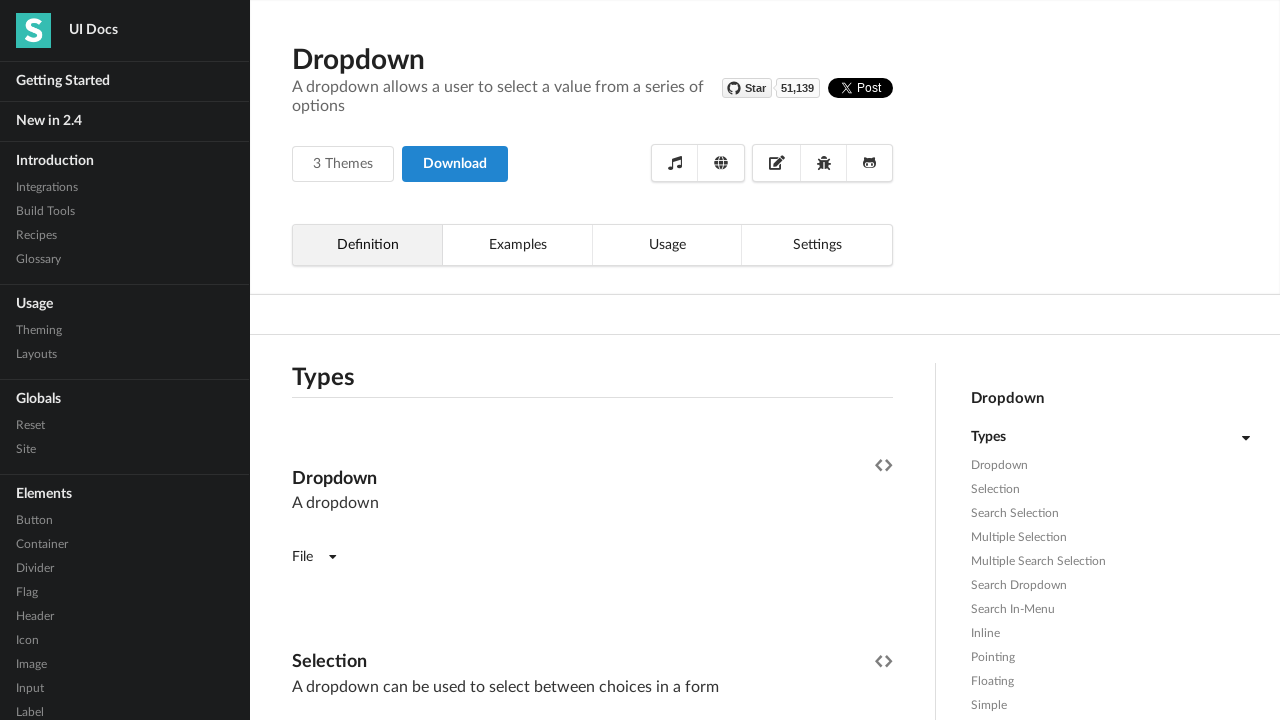

Scrolled to target input element
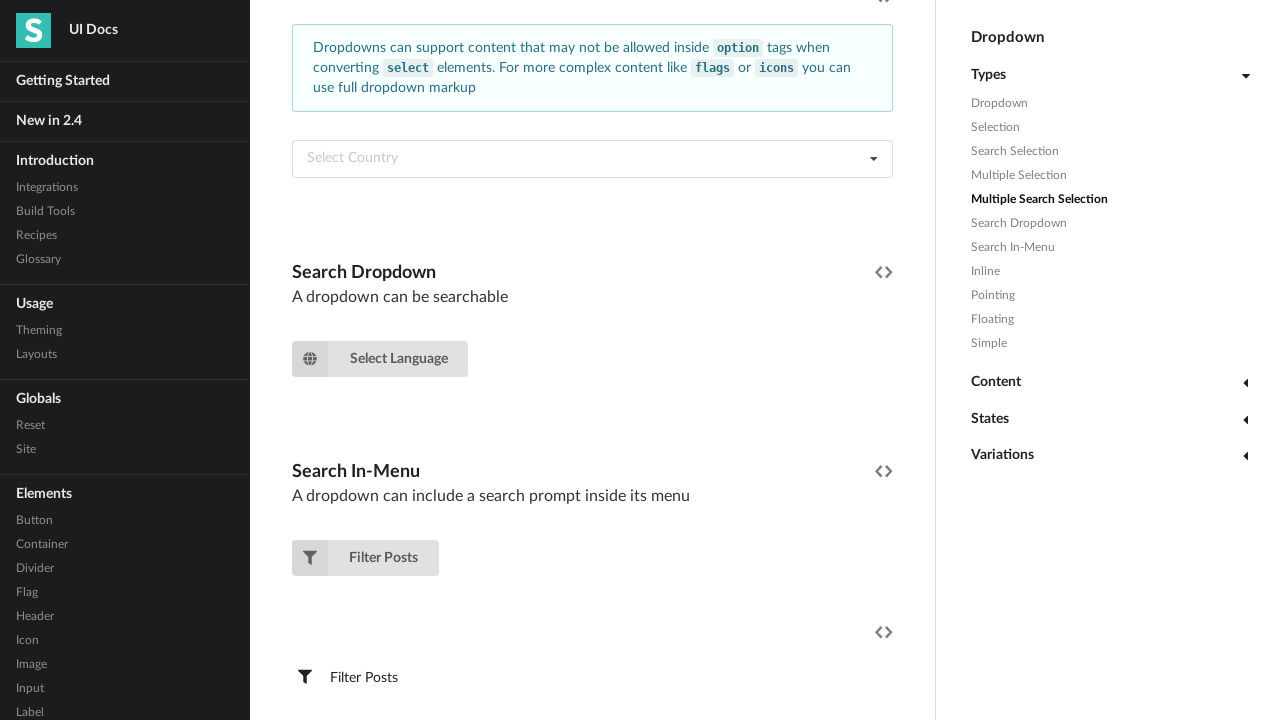

Waited 5 seconds to observe scroll effect
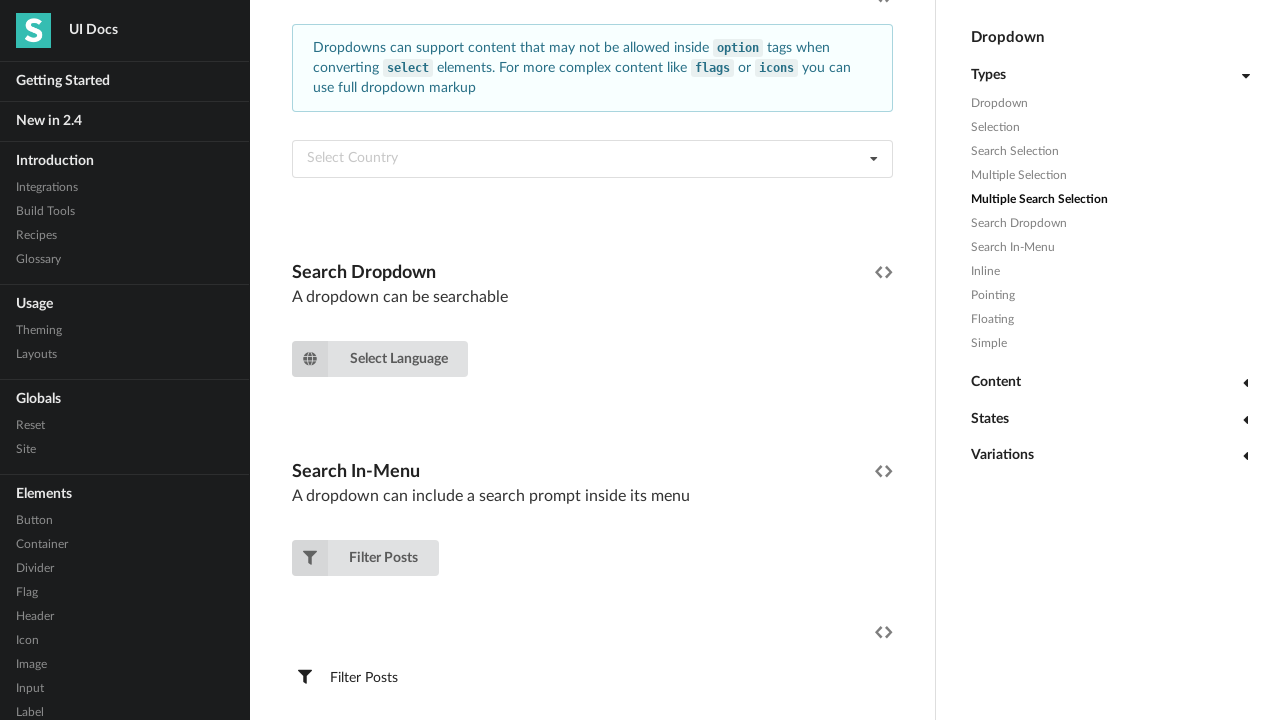

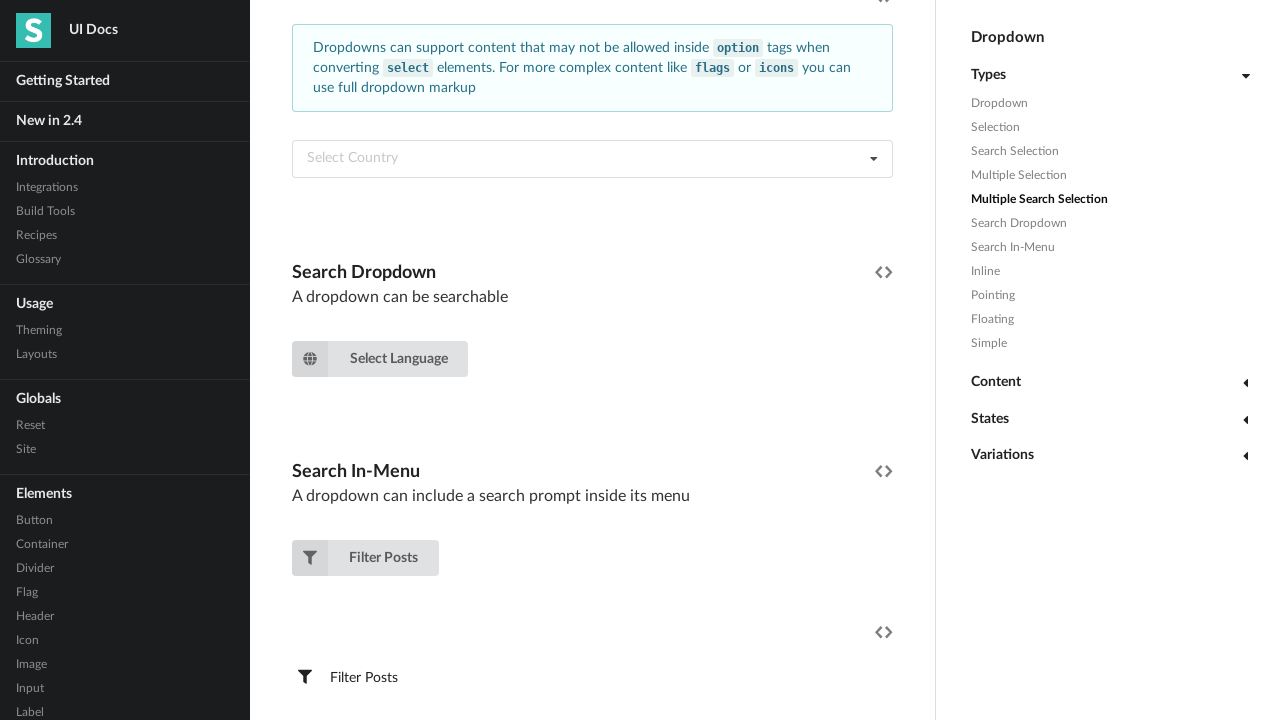